Tests a virtual piano keyboard by playing the C major scale ascending and then descending, clicking through all 8 notes in sequence both ways.

Starting URL: https://www.apronus.com/music/lessons/unit01.htm

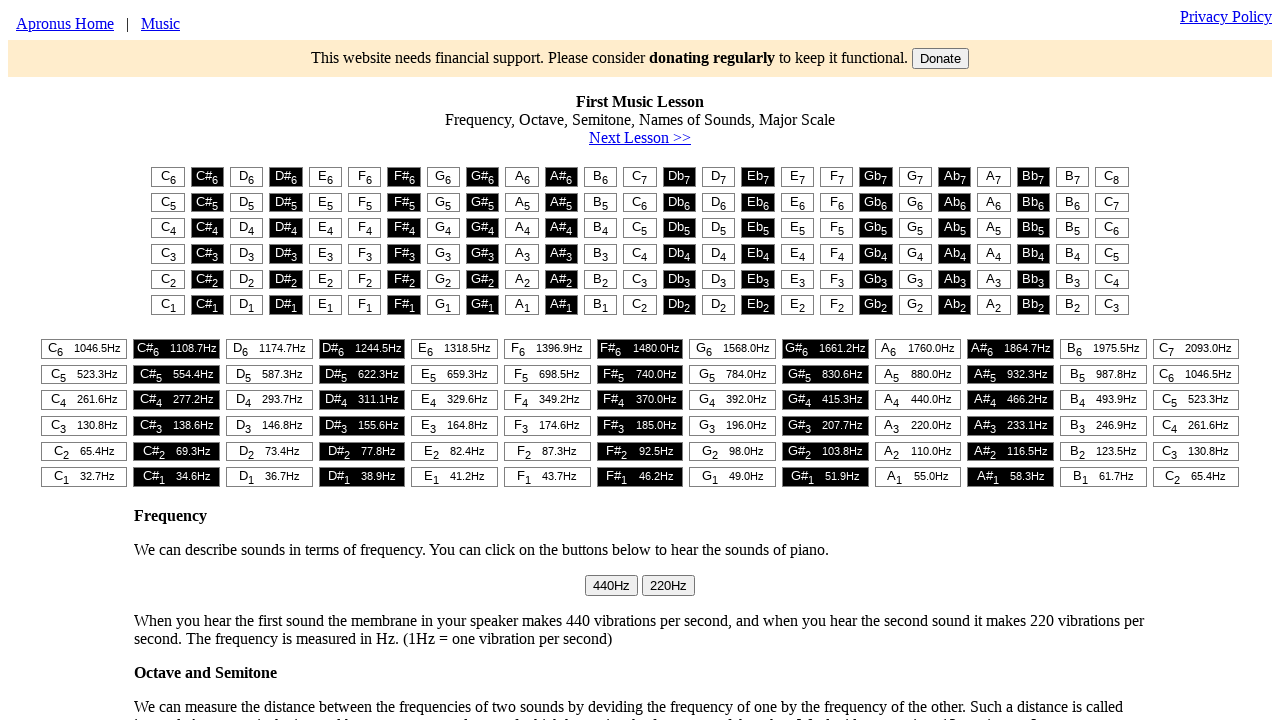

Clicked first note (C) of C major scale ascending at (524, 360) on body > div:nth-child(34) > p:nth-child(16) > input[type=button]:nth-child(1)
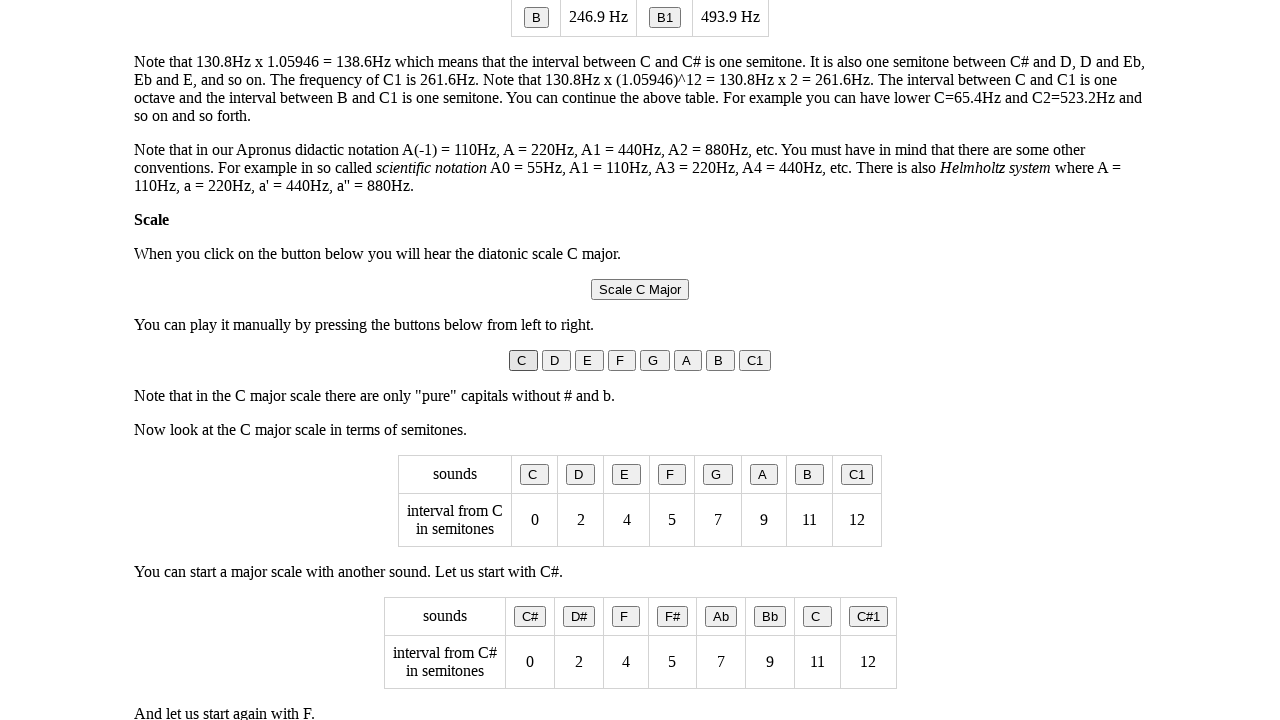

Clicked second note (D) of C major scale ascending at (556, 360) on body > div:nth-child(34) > p:nth-child(16) > input[type=button]:nth-child(2)
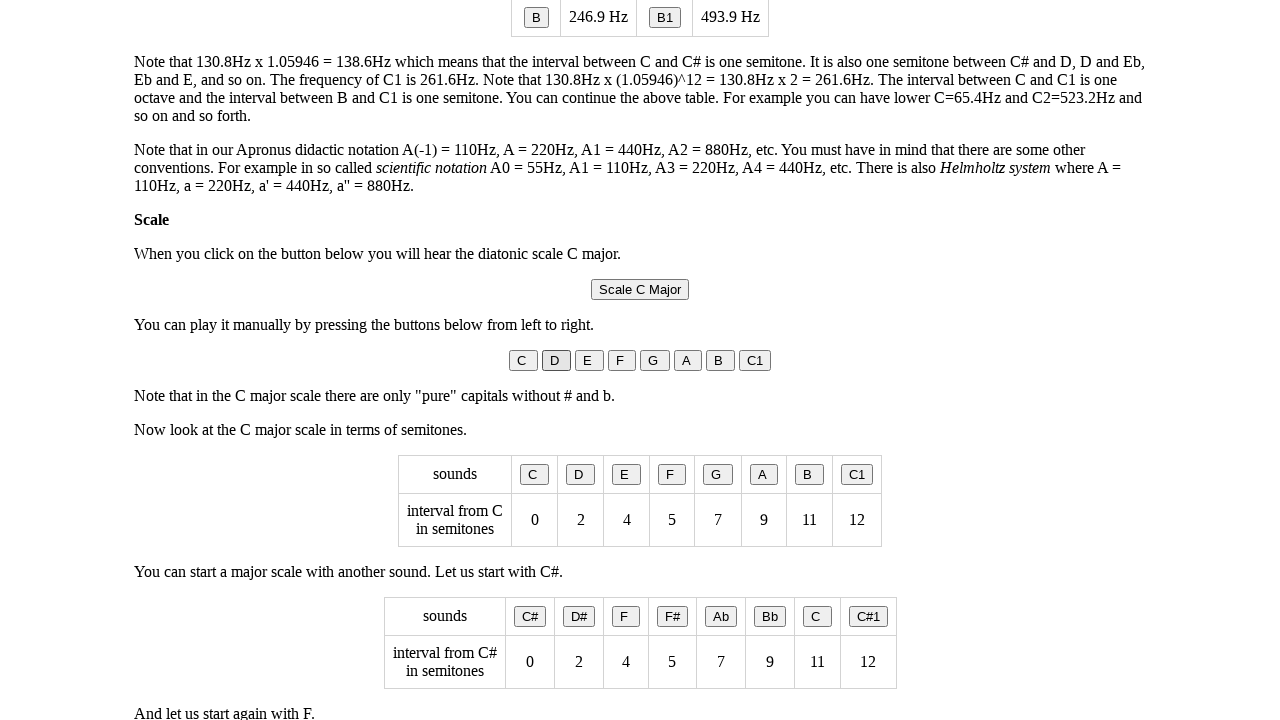

Clicked third note (E) of C major scale ascending at (590, 360) on body > div:nth-child(34) > p:nth-child(16) > input[type=button]:nth-child(3)
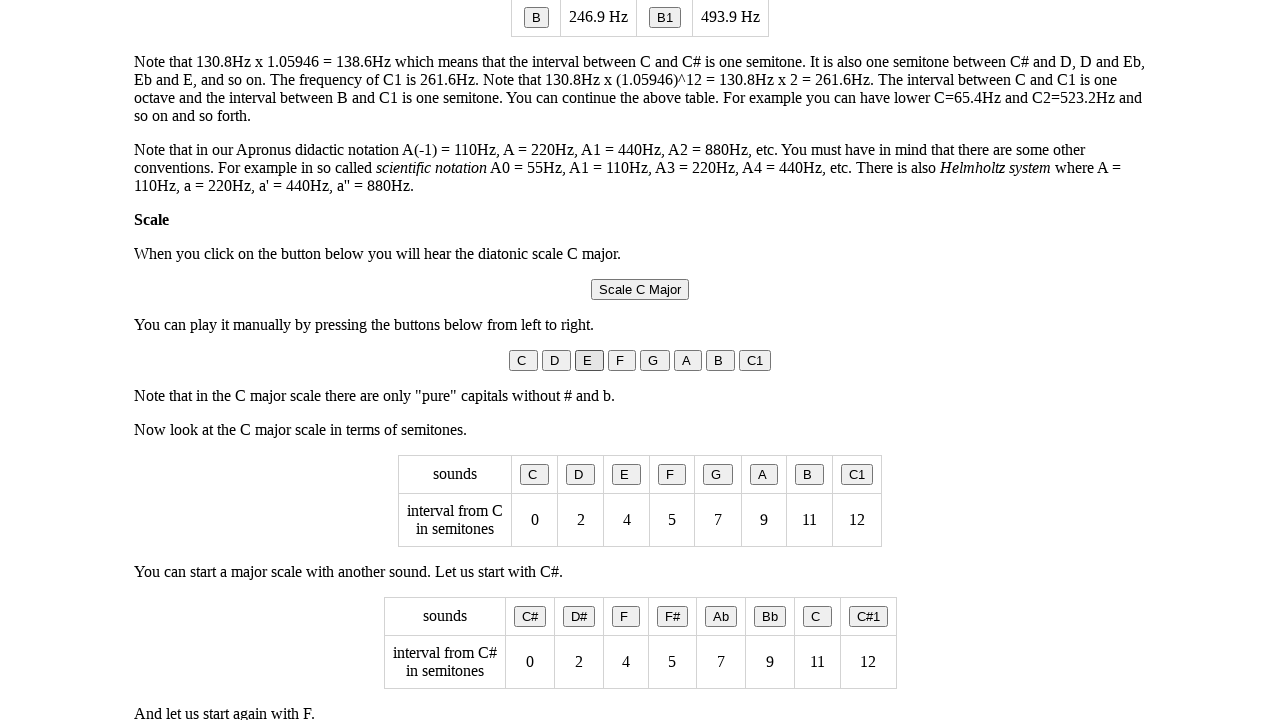

Clicked fourth note (F) of C major scale ascending at (622, 360) on body > div:nth-child(34) > p:nth-child(16) > input[type=button]:nth-child(4)
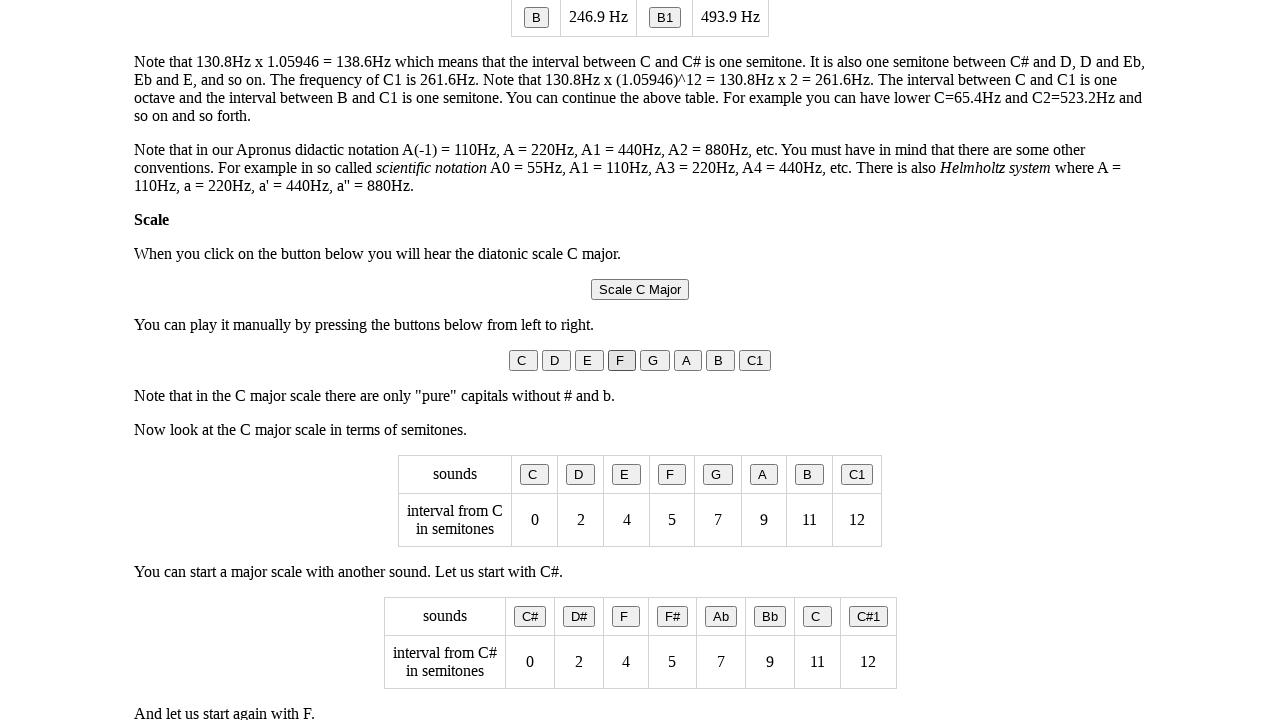

Clicked fifth note (G) of C major scale ascending at (655, 360) on body > div:nth-child(34) > p:nth-child(16) > input[type=button]:nth-child(5)
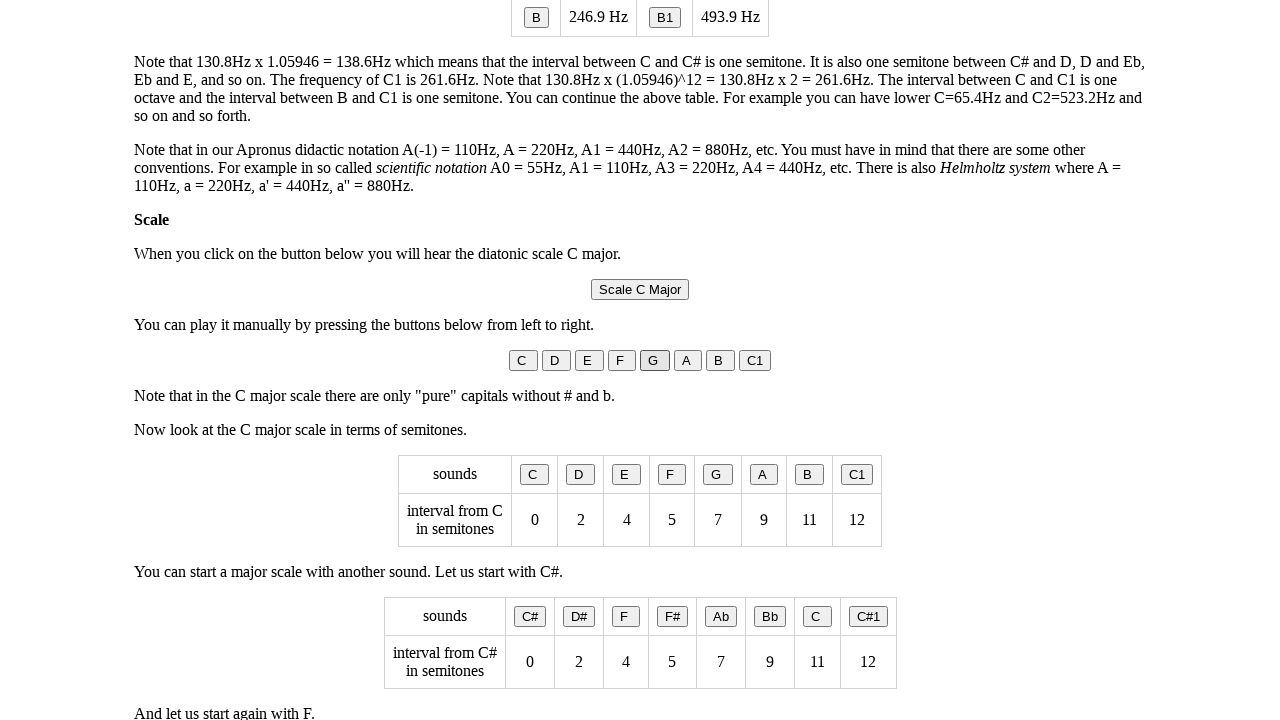

Clicked sixth note (A) of C major scale ascending at (688, 360) on body > div:nth-child(34) > p:nth-child(16) > input[type=button]:nth-child(6)
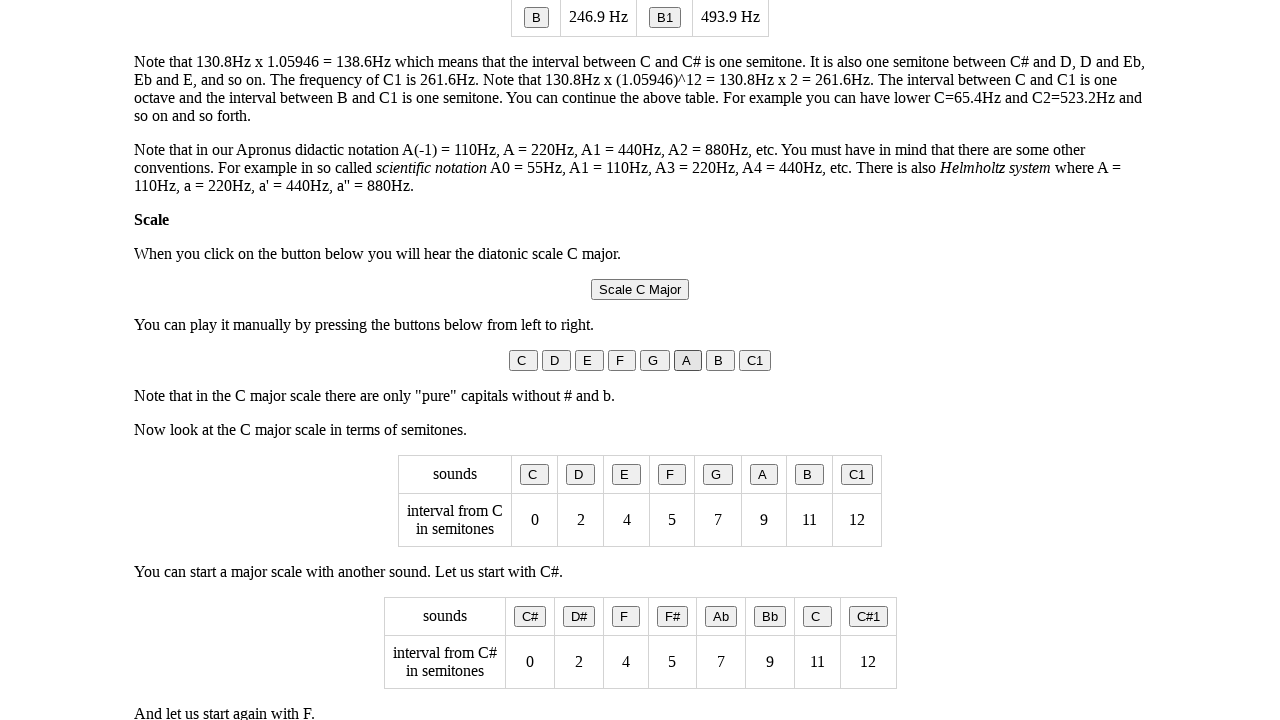

Clicked seventh note (B) of C major scale ascending at (720, 360) on body > div:nth-child(34) > p:nth-child(16) > input[type=button]:nth-child(7)
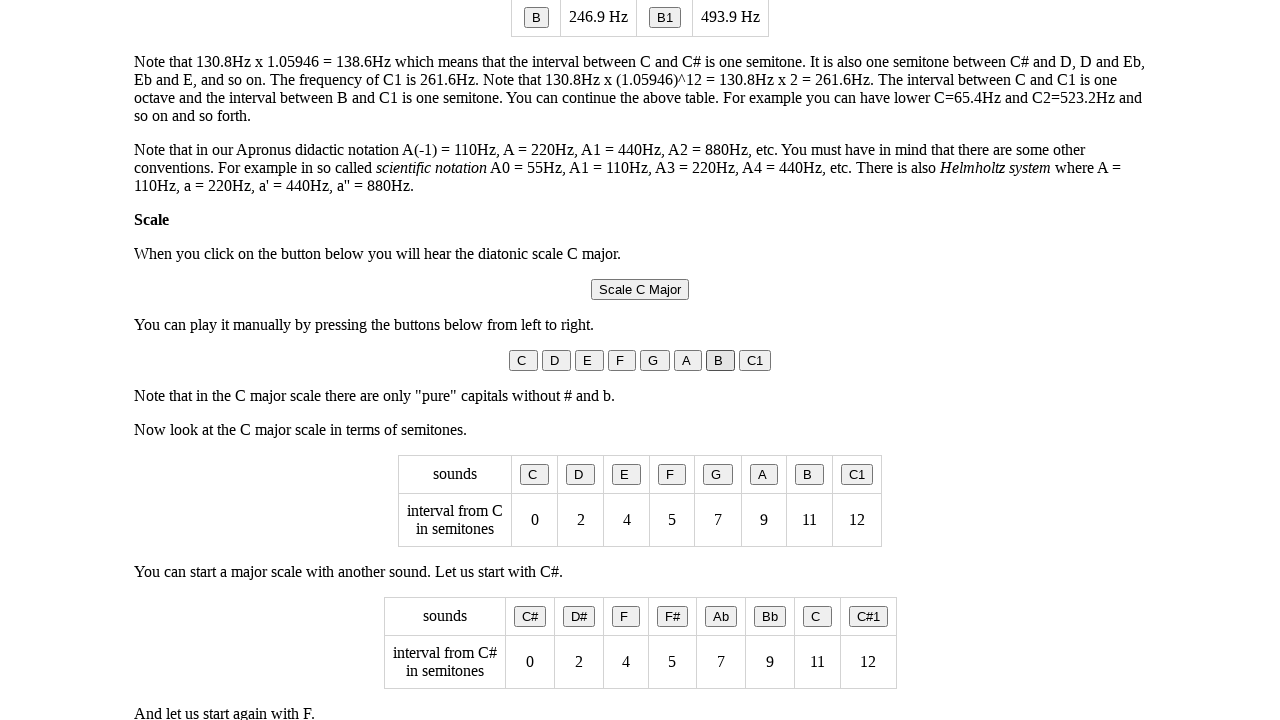

Clicked eighth note (C) of C major scale ascending at (755, 360) on body > div:nth-child(34) > p:nth-child(16) > input[type=button]:nth-child(8)
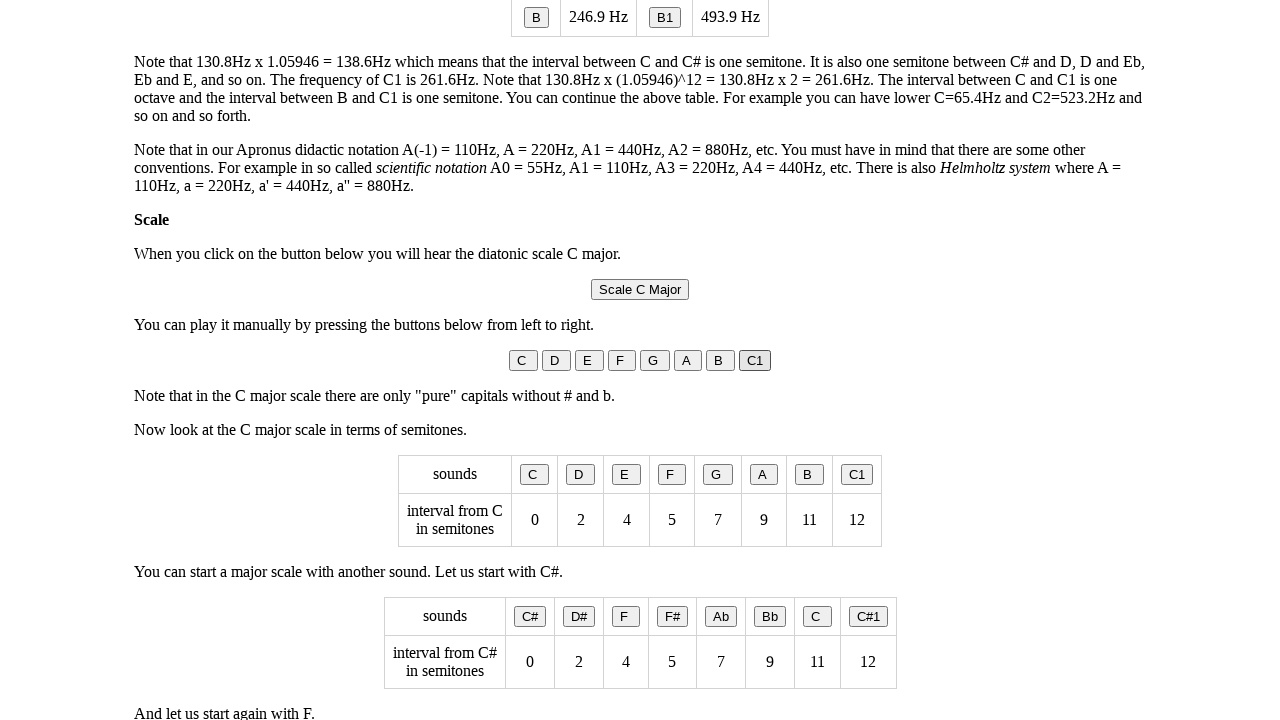

Clicked eighth note (C) of C major scale descending at (755, 360) on body > div:nth-child(34) > p:nth-child(16) > input[type=button]:nth-child(8)
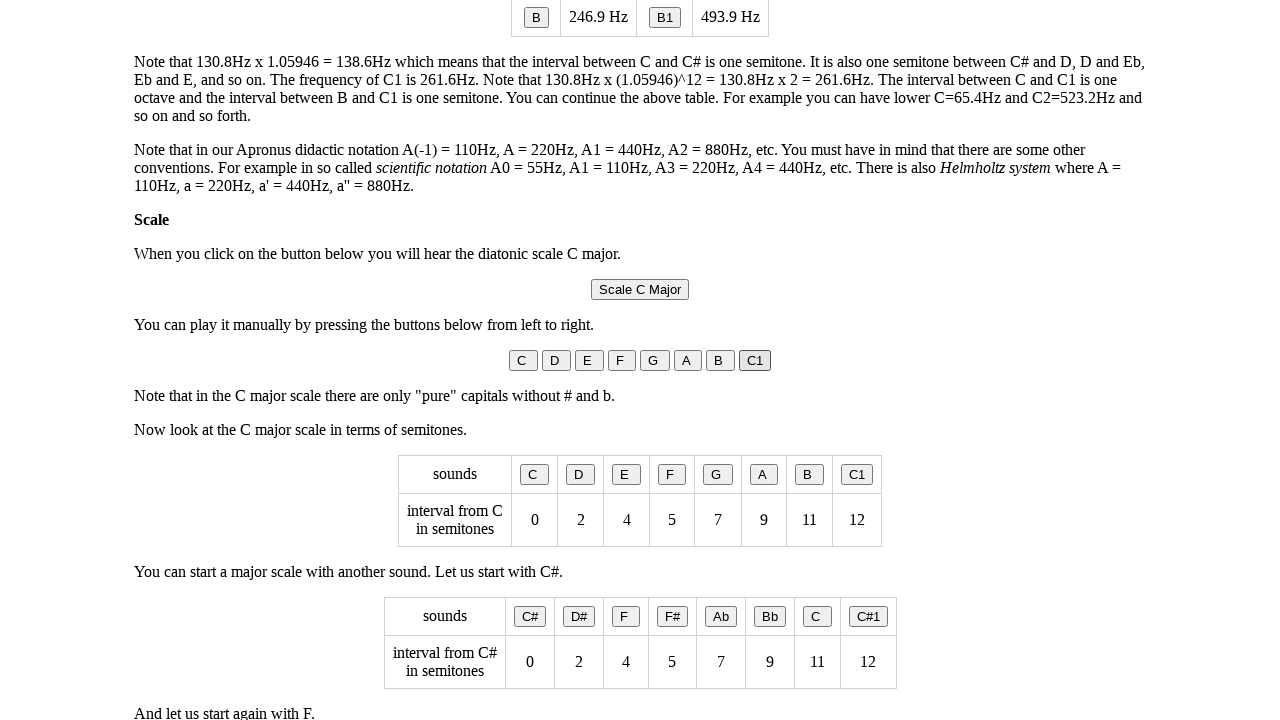

Clicked seventh note (B) of C major scale descending at (720, 360) on body > div:nth-child(34) > p:nth-child(16) > input[type=button]:nth-child(7)
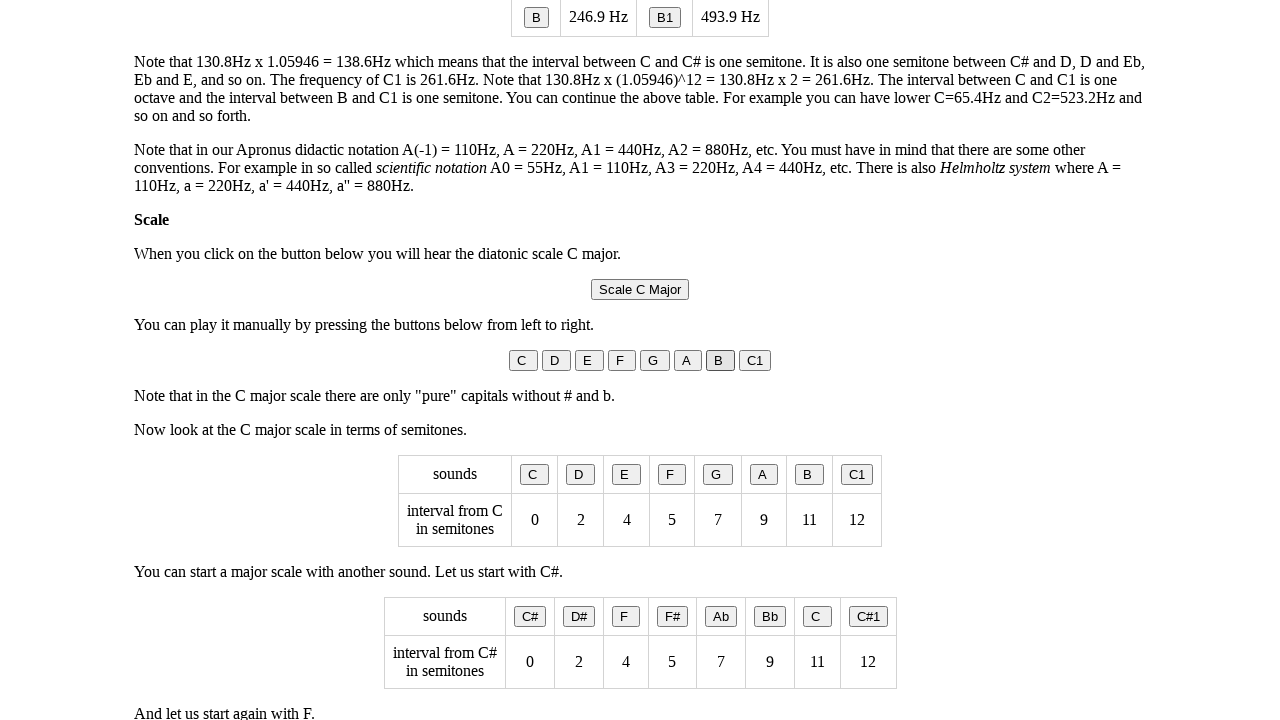

Clicked sixth note (A) of C major scale descending at (688, 360) on body > div:nth-child(34) > p:nth-child(16) > input[type=button]:nth-child(6)
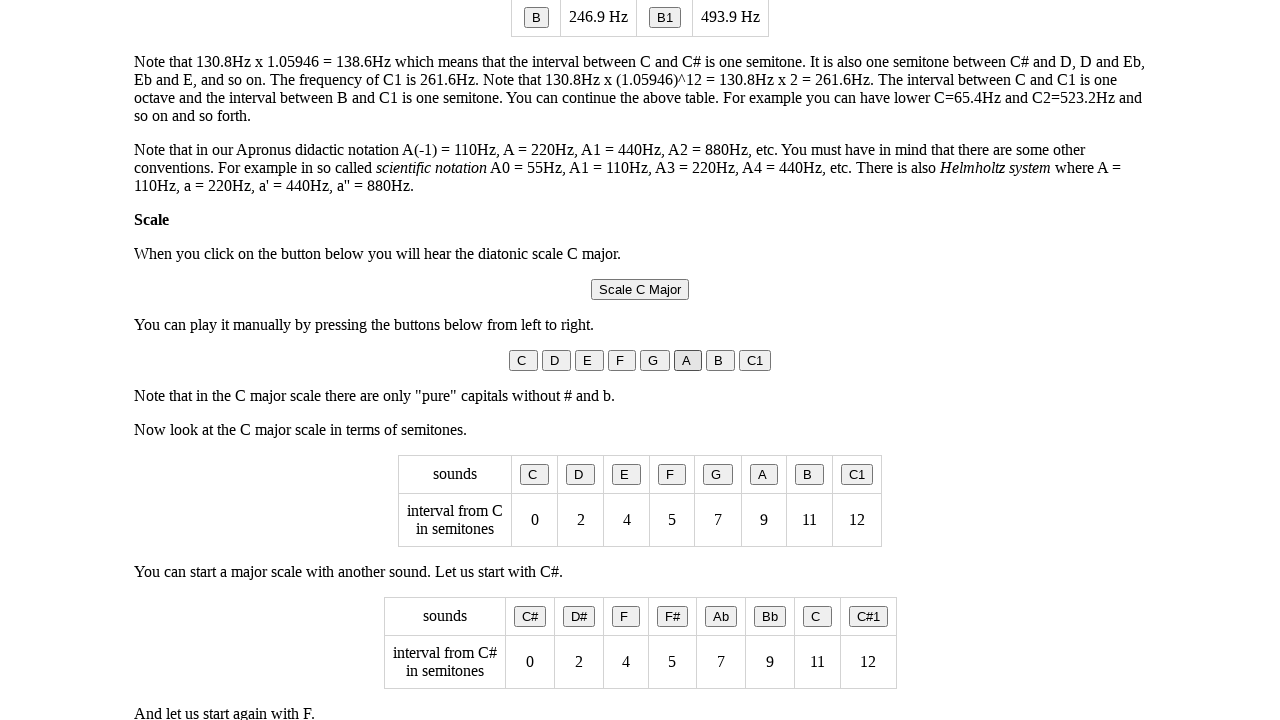

Clicked fifth note (G) of C major scale descending at (655, 360) on body > div:nth-child(34) > p:nth-child(16) > input[type=button]:nth-child(5)
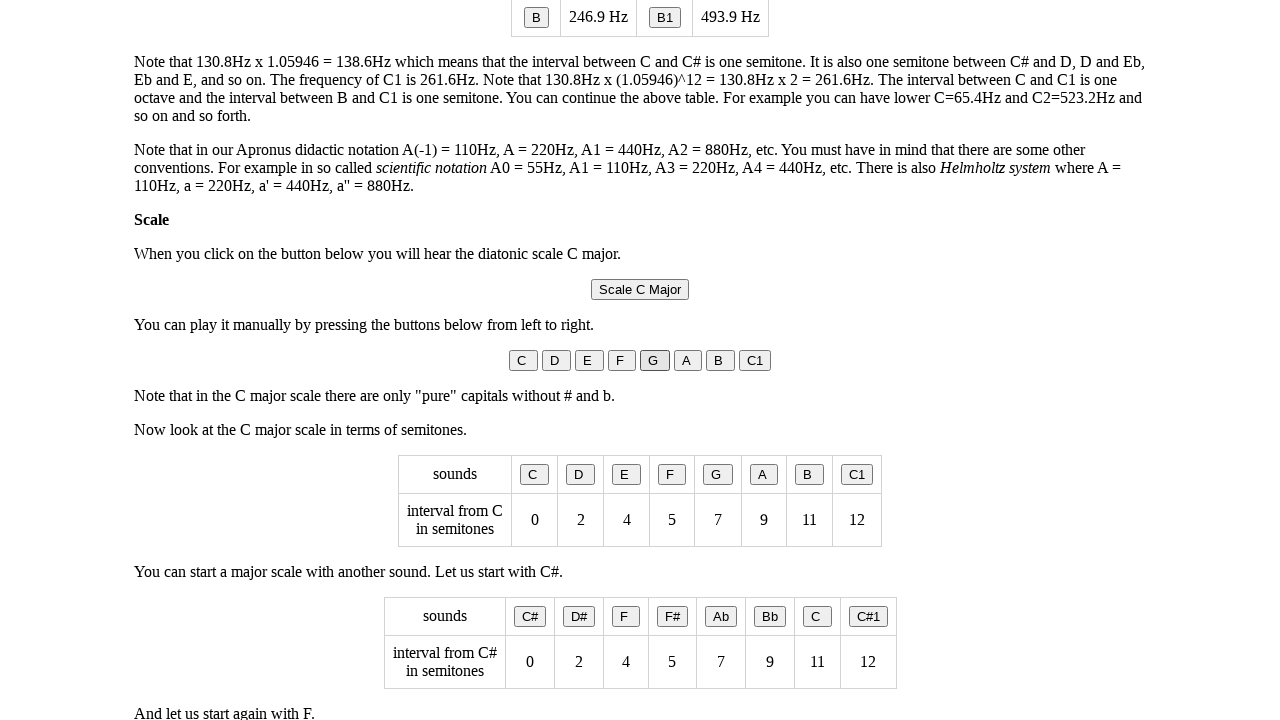

Clicked fourth note (F) of C major scale descending at (622, 360) on body > div:nth-child(34) > p:nth-child(16) > input[type=button]:nth-child(4)
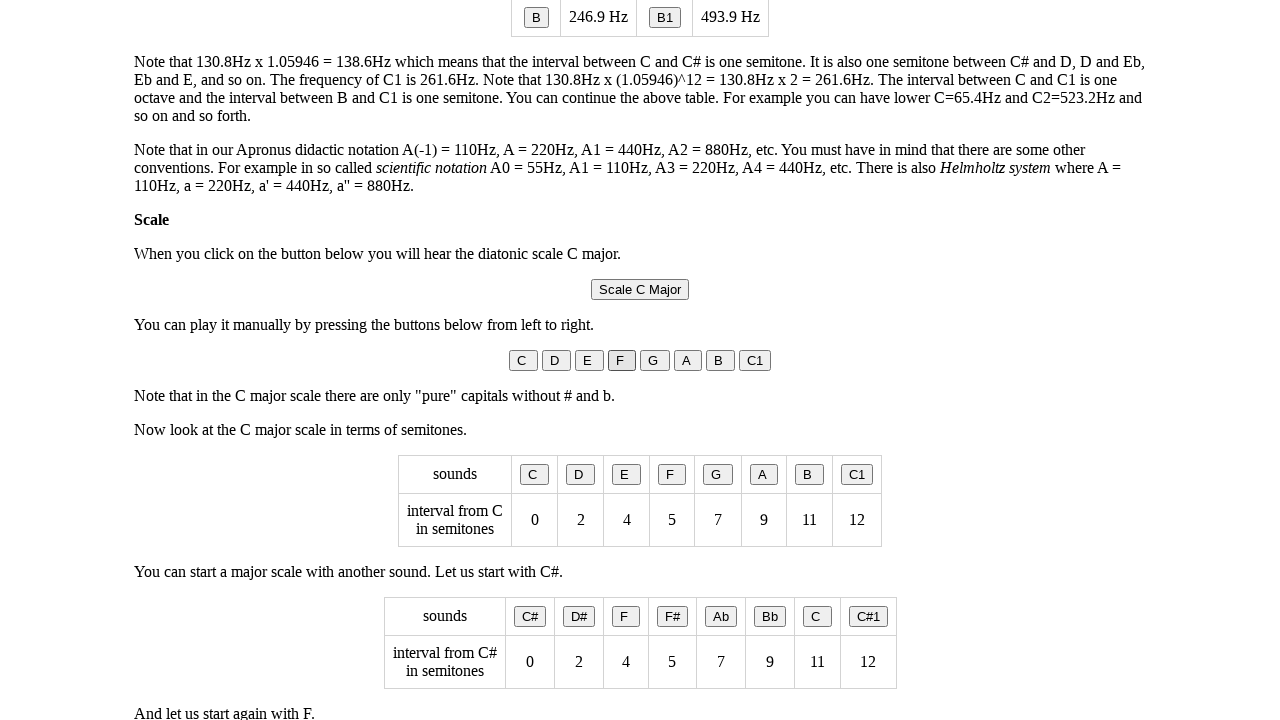

Clicked third note (E) of C major scale descending at (590, 360) on body > div:nth-child(34) > p:nth-child(16) > input[type=button]:nth-child(3)
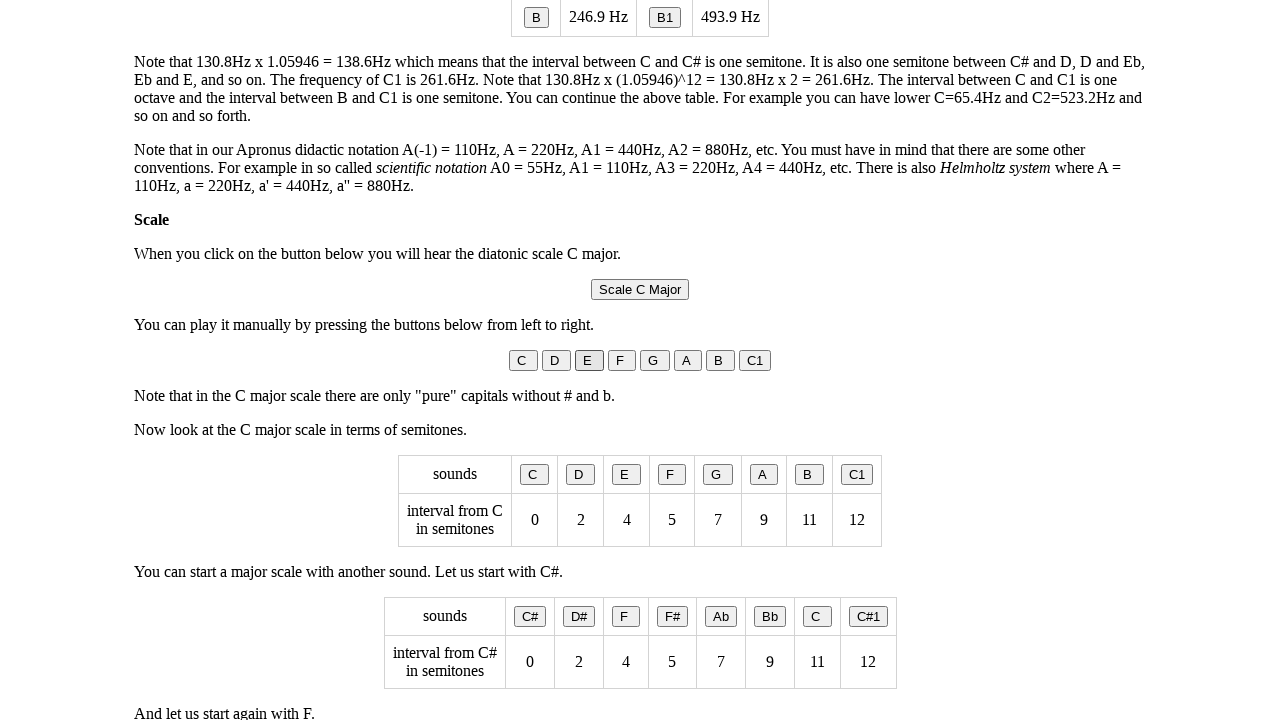

Clicked second note (D) of C major scale descending at (556, 360) on body > div:nth-child(34) > p:nth-child(16) > input[type=button]:nth-child(2)
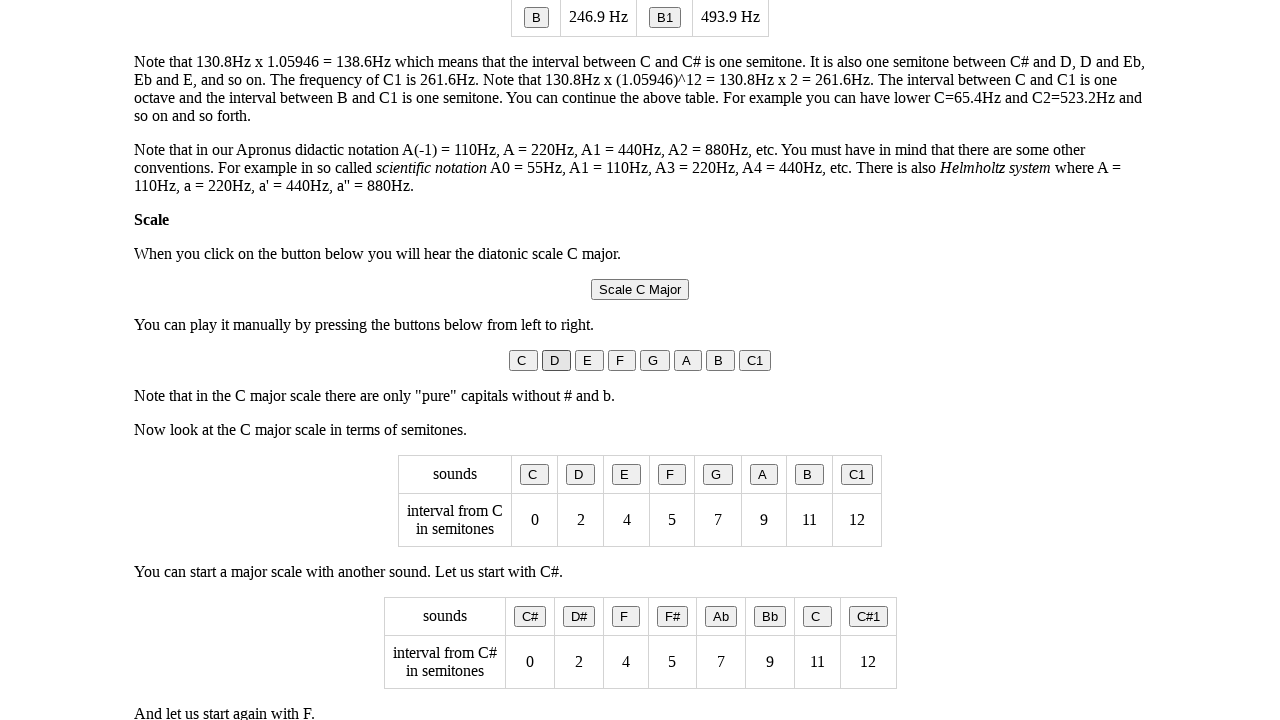

Clicked first note (C) of C major scale descending at (524, 360) on body > div:nth-child(34) > p:nth-child(16) > input[type=button]:nth-child(1)
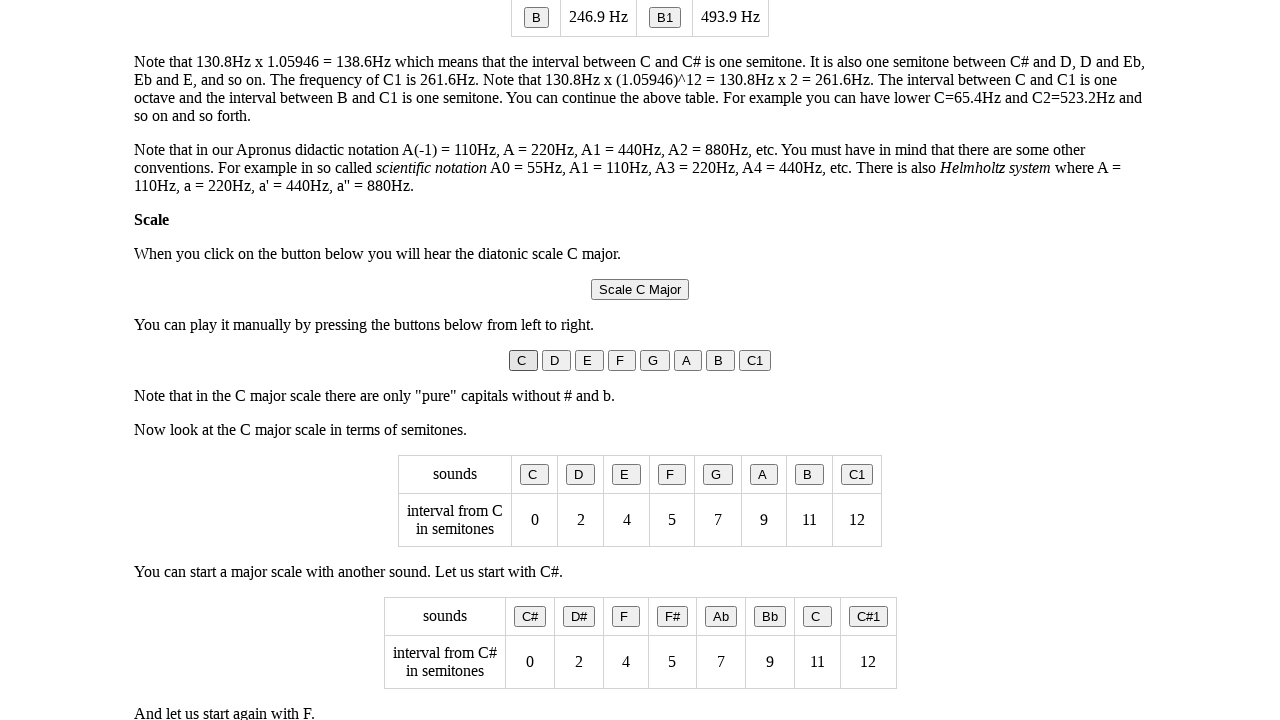

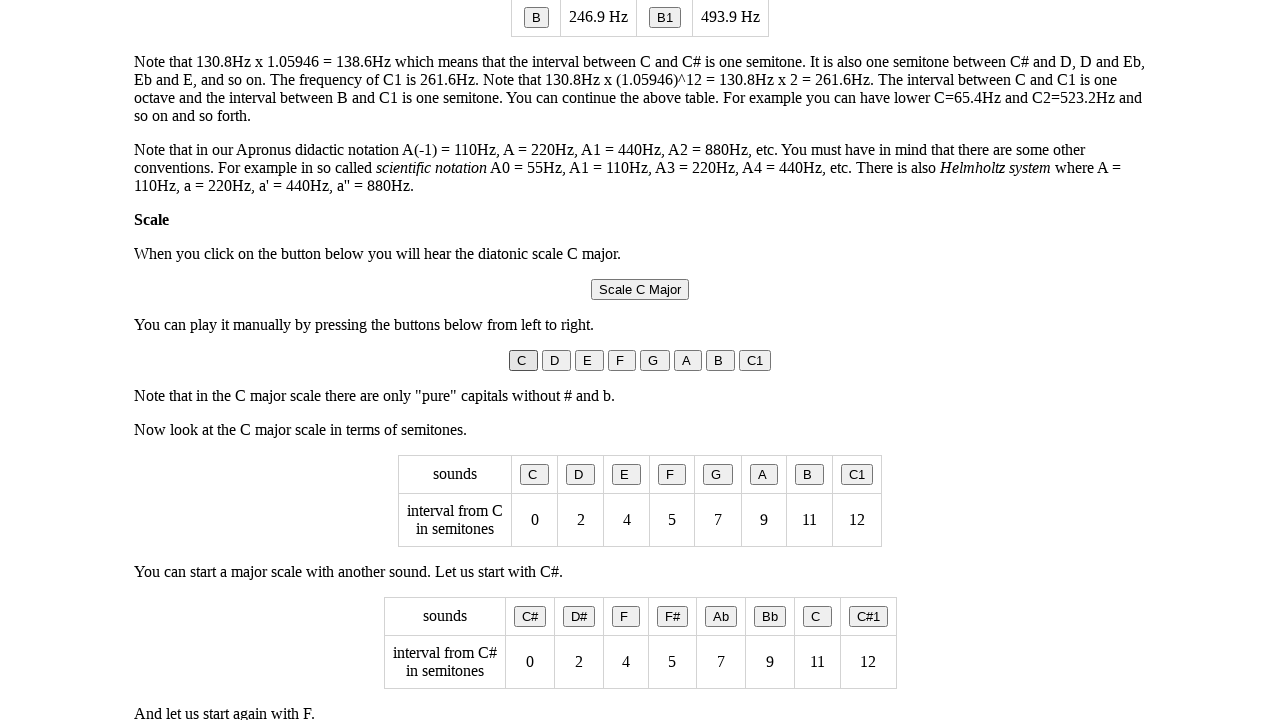